Tests that new todo items are appended to the bottom of the list and the count displays correctly

Starting URL: https://demo.playwright.dev/todomvc

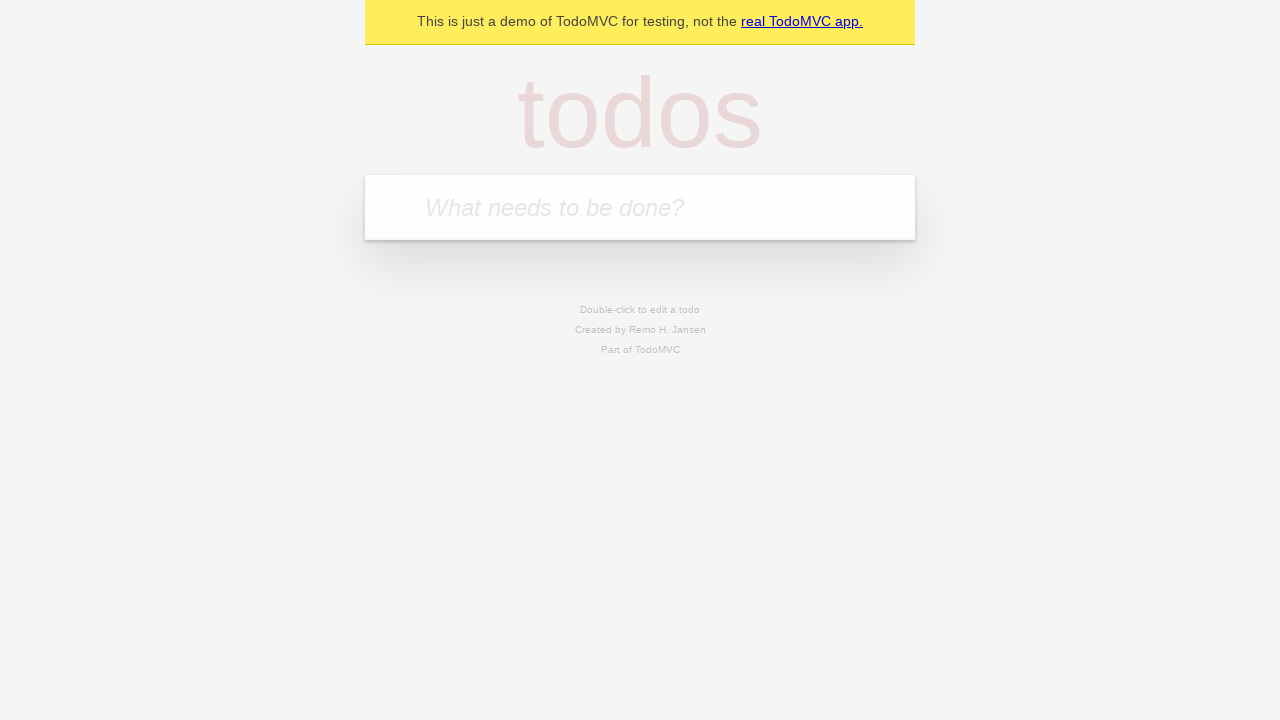

Filled todo input with 'buy some cheese' on input[placeholder='What needs to be done?']
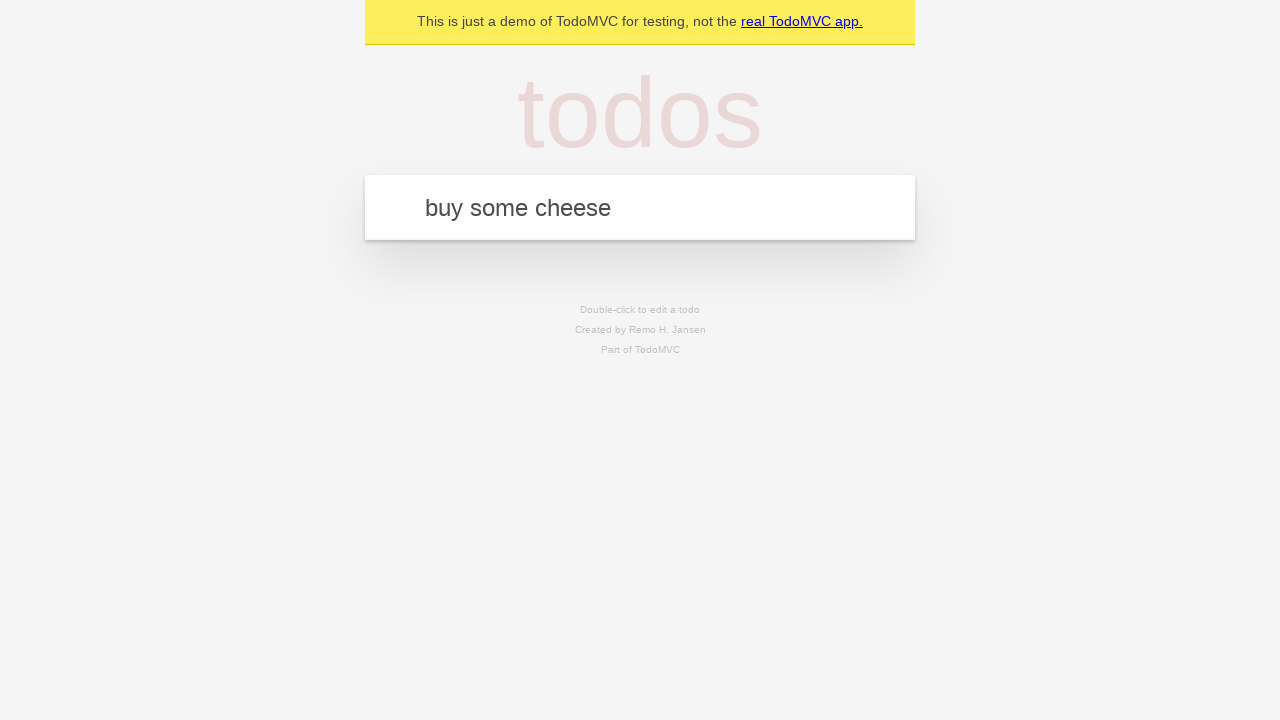

Pressed Enter to add first todo item on input[placeholder='What needs to be done?']
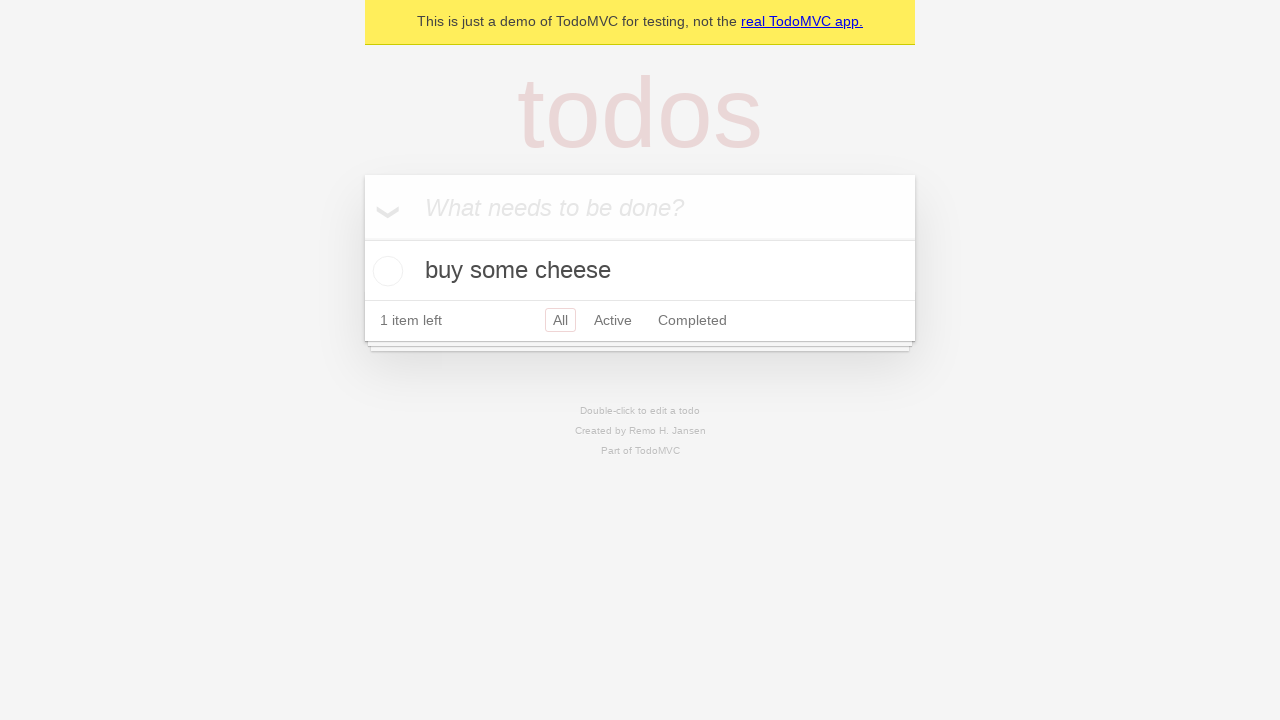

Filled todo input with 'feed the cat' on input[placeholder='What needs to be done?']
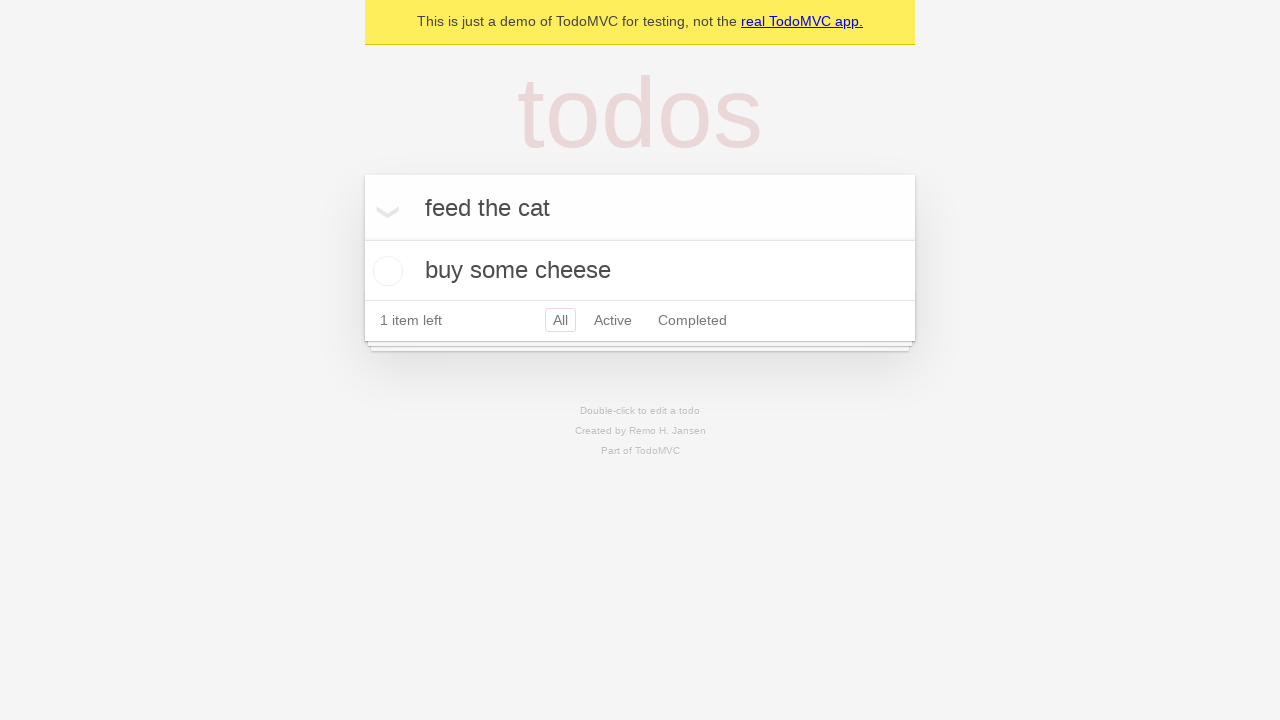

Pressed Enter to add second todo item on input[placeholder='What needs to be done?']
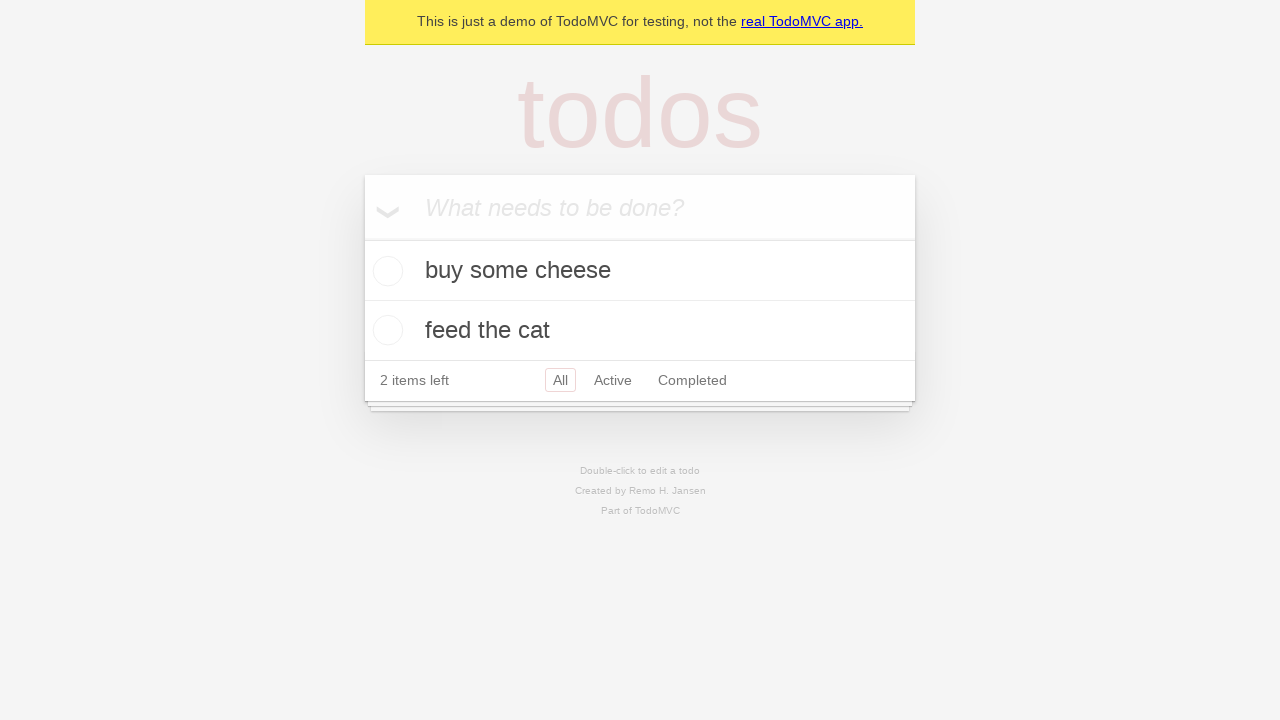

Filled todo input with 'book a doctors appointment' on input[placeholder='What needs to be done?']
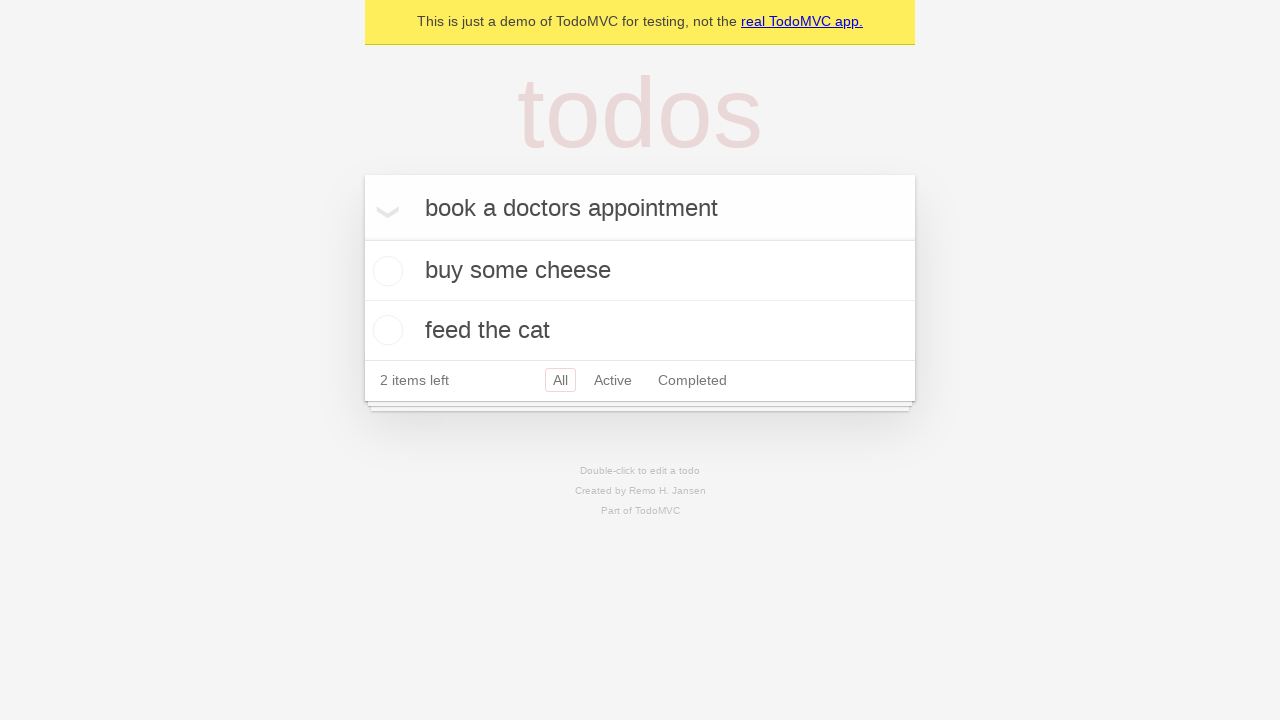

Pressed Enter to add third todo item on input[placeholder='What needs to be done?']
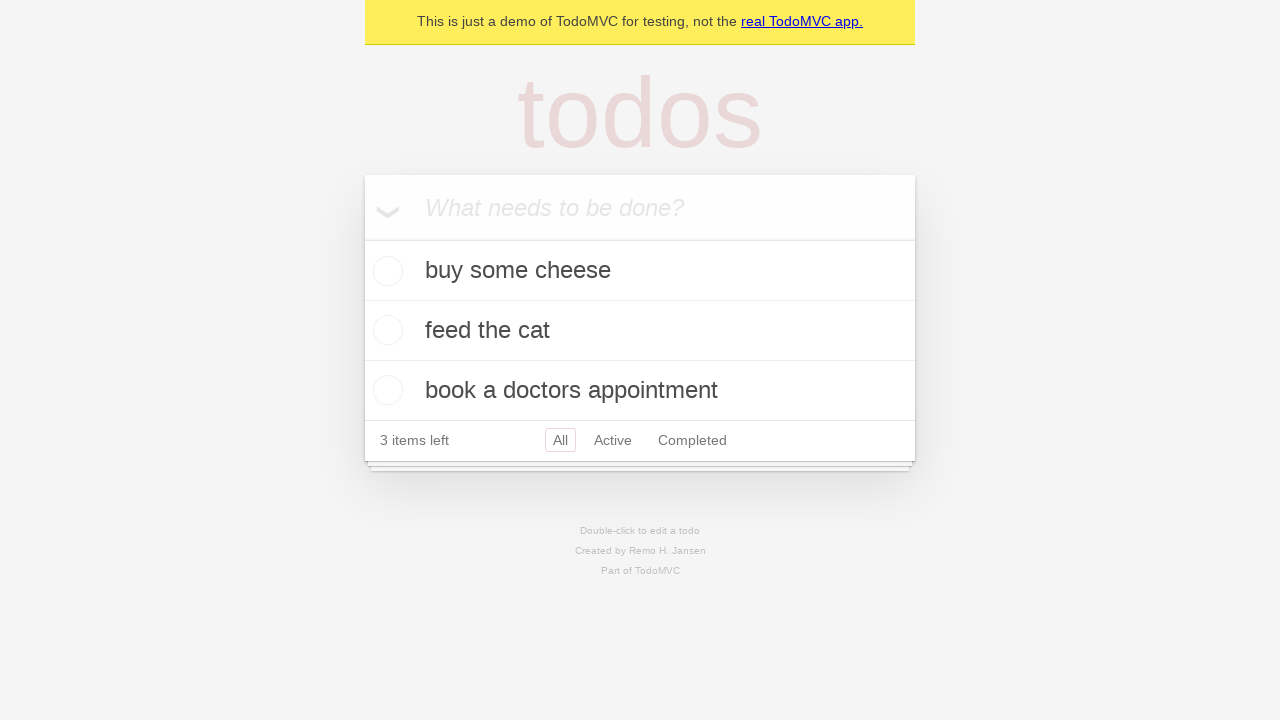

All three todo items appended to list and count displays correctly
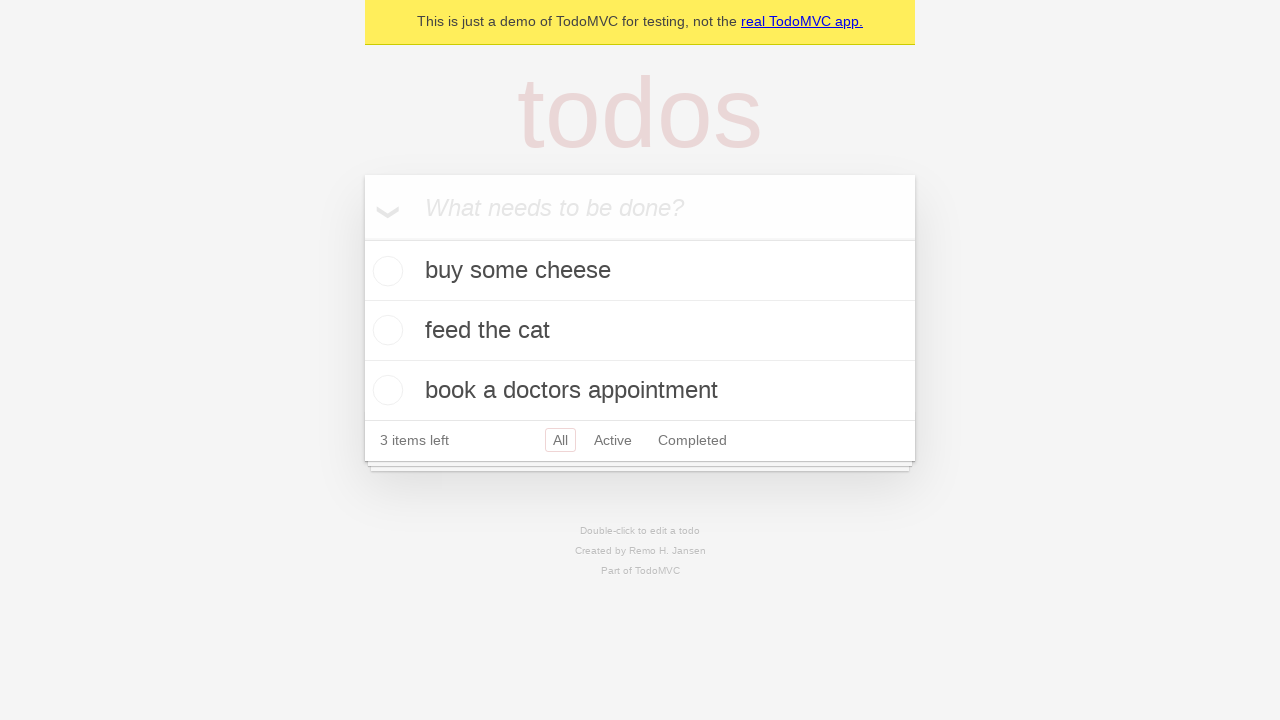

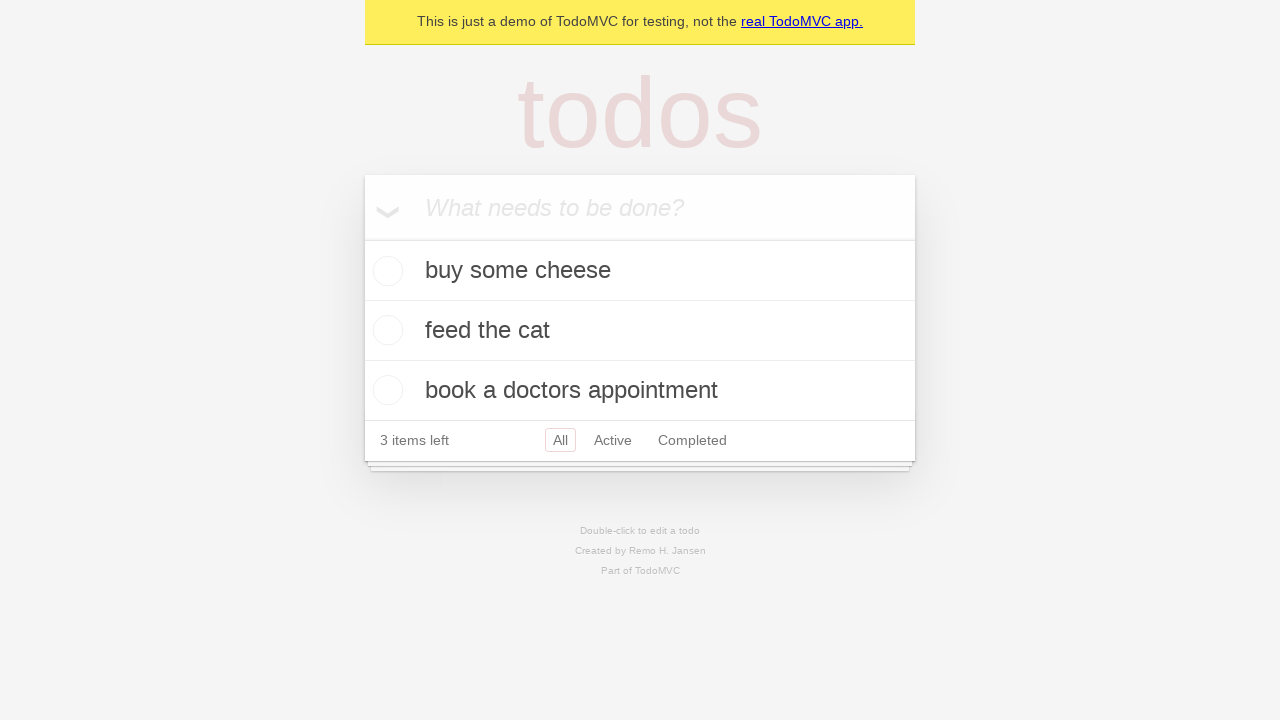